Tests the calculator demo app by entering 40 and 2 in the input fields, clicking the Go button, and verifying the result equals 42

Starting URL: http://juliemr.github.io/protractor-demo/

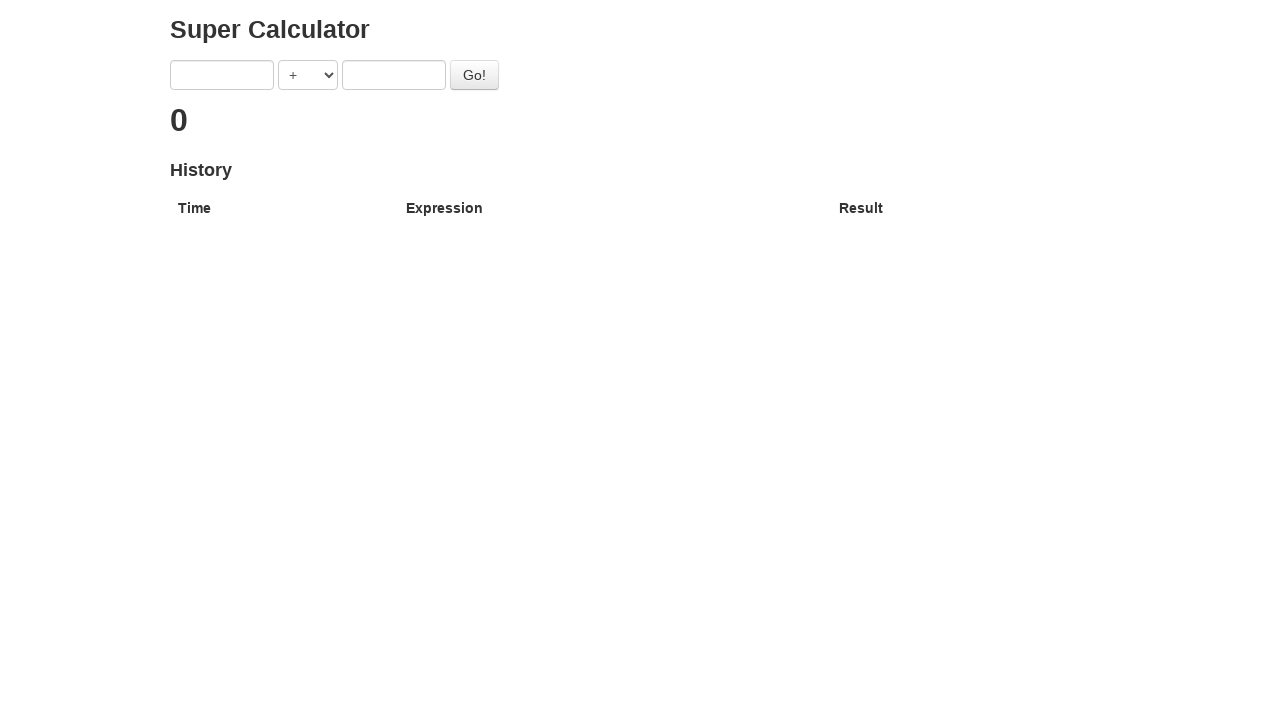

Entered 40 in the first input field on input[ng-model='first']
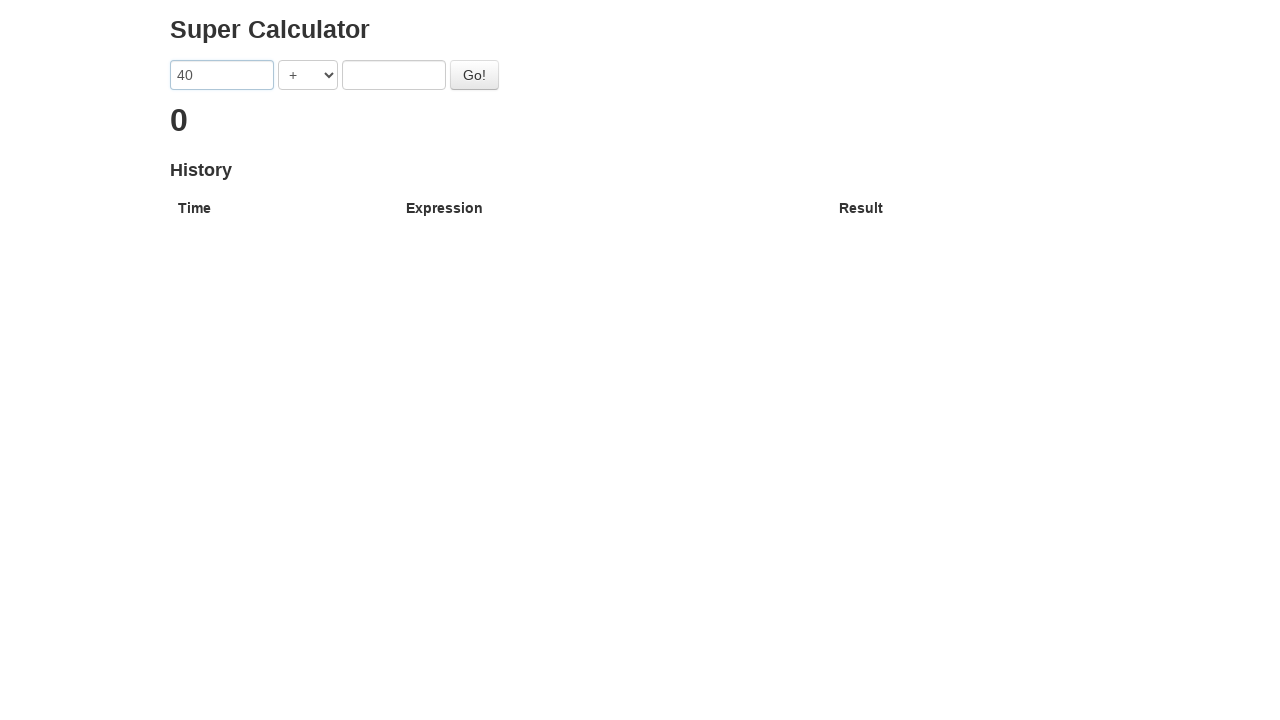

Entered 2 in the second input field on input[ng-model='second']
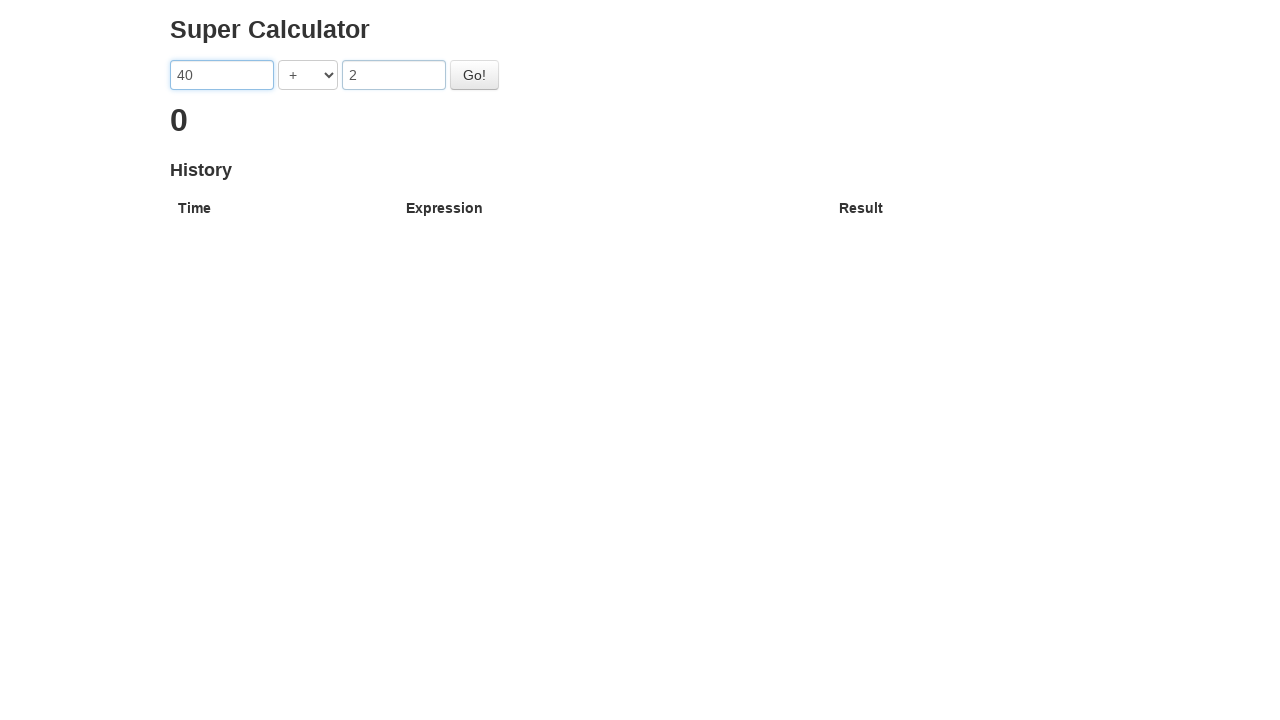

Clicked the Go button to calculate at (474, 75) on #gobutton
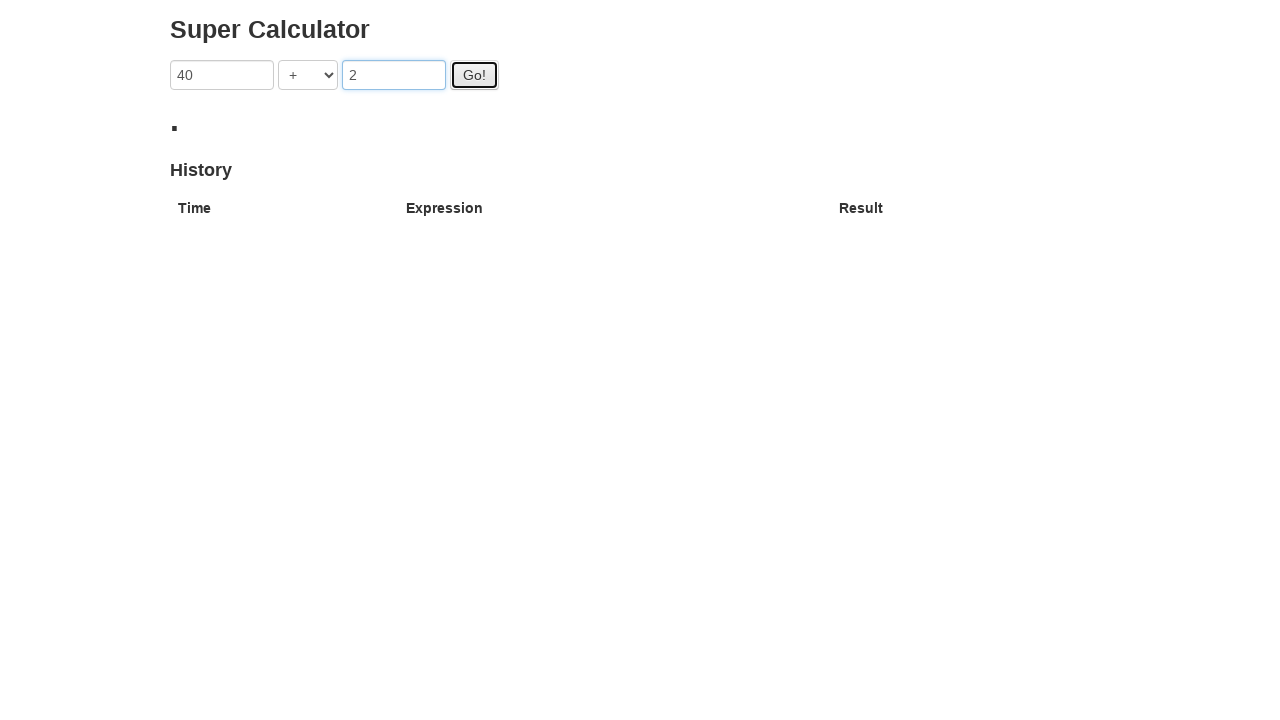

Verified result equals 42
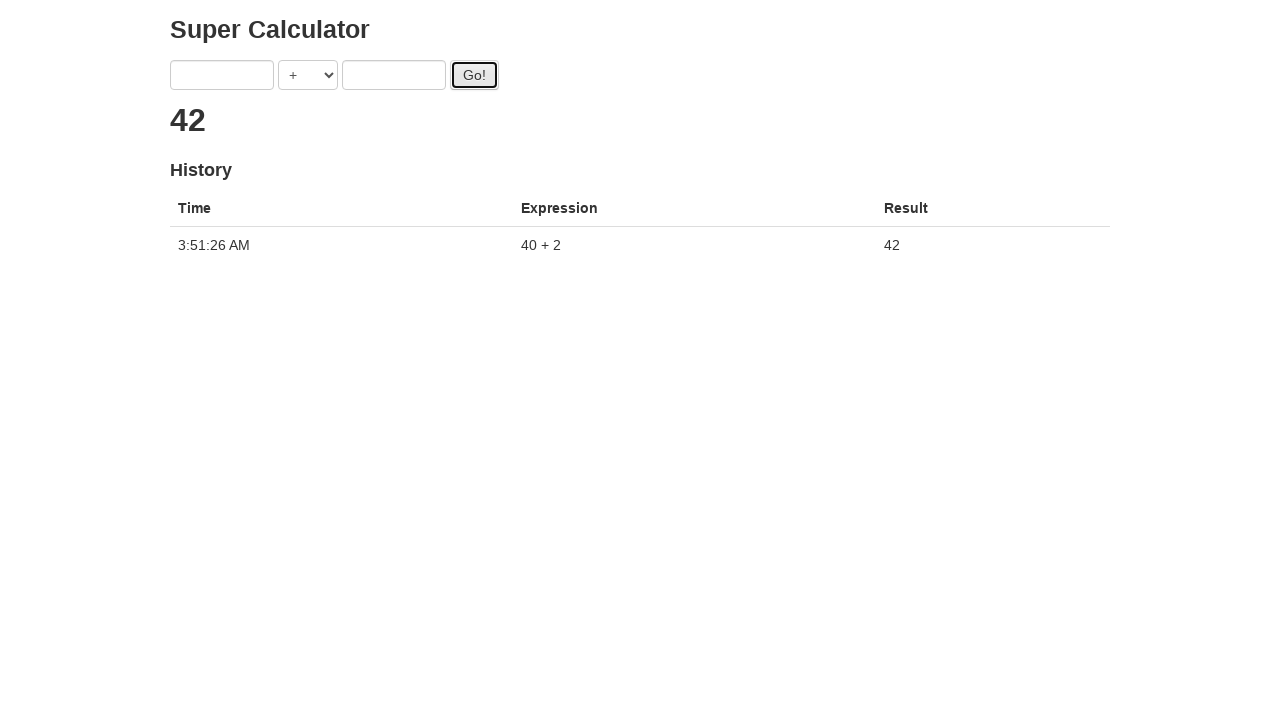

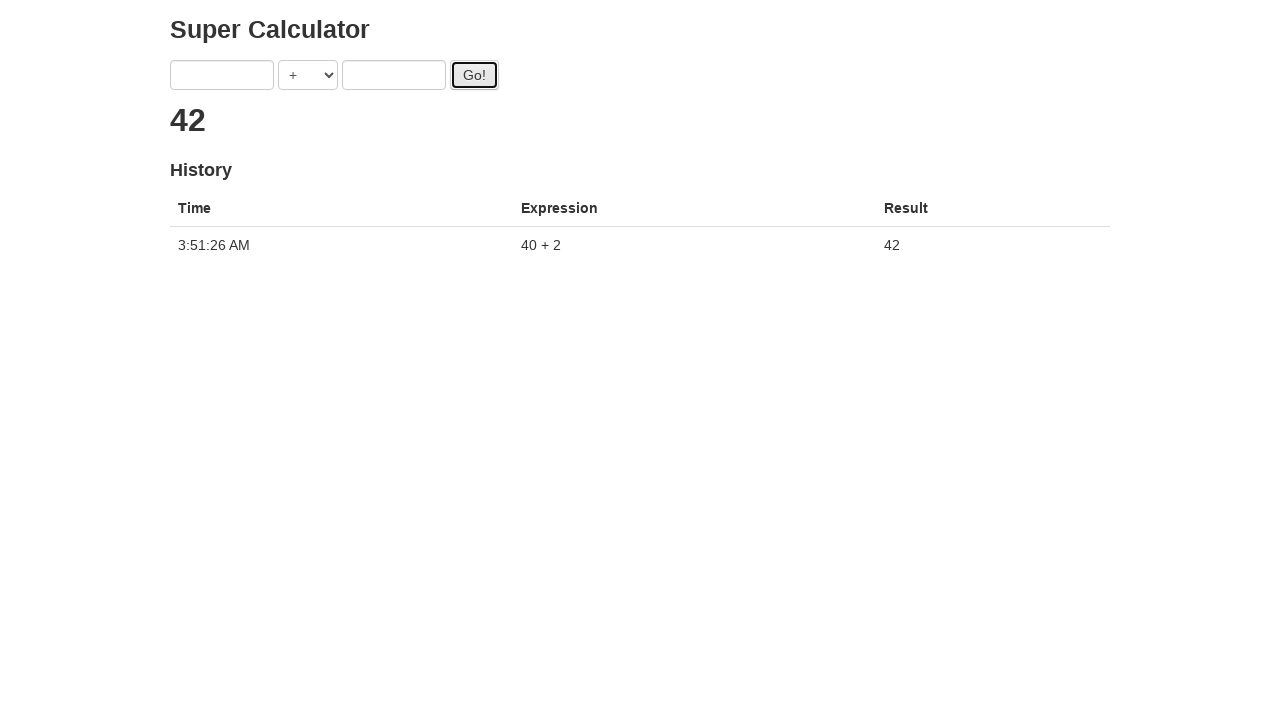